Navigates to Zagreb Stock Exchange page and extracts the stock index change value

Starting URL: https://zse.hr/en/indeks-366/365?isin=HRZB00ICBEX6

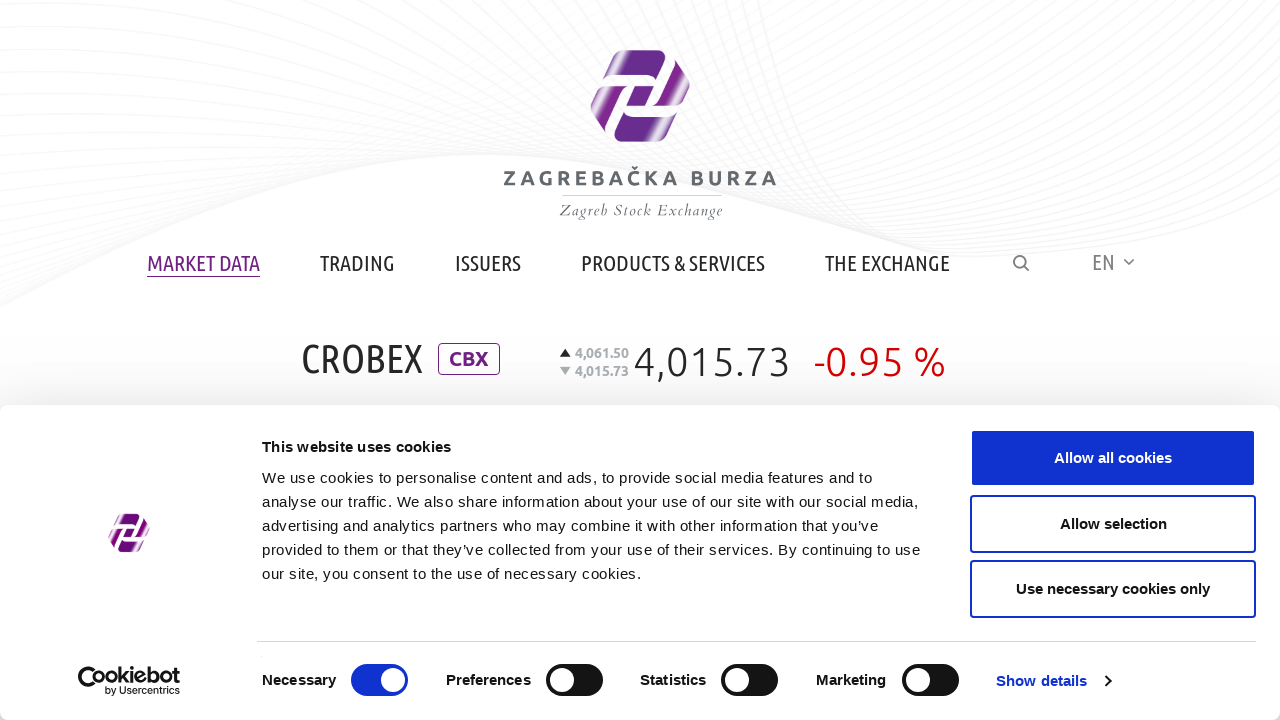

Navigated to Zagreb Stock Exchange index page
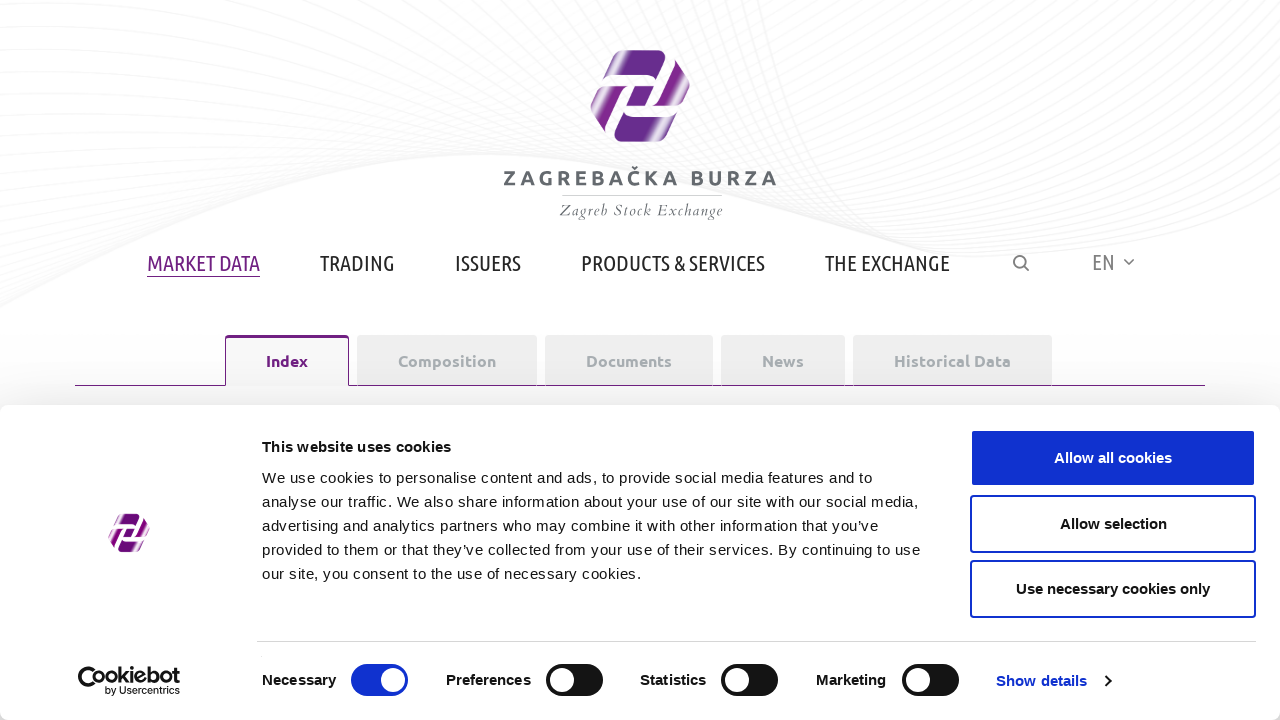

Stock index change element loaded and visible
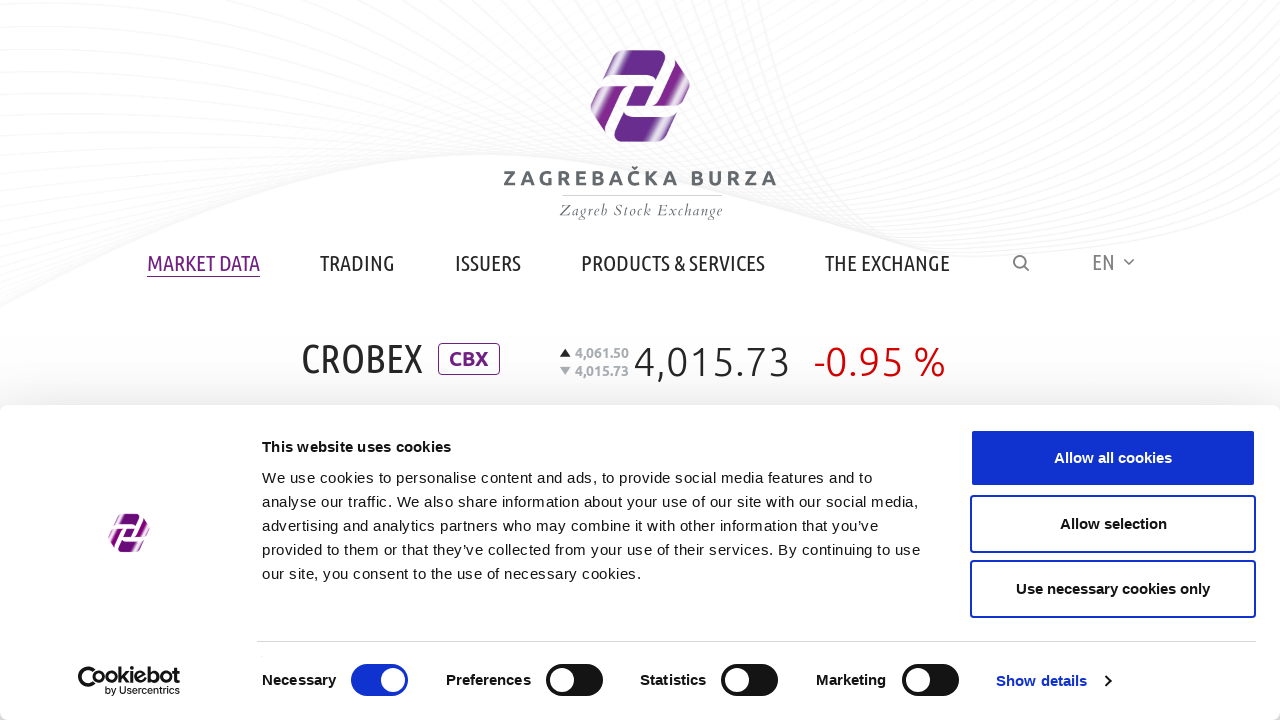

Extracted stock index change value: -0.95 %
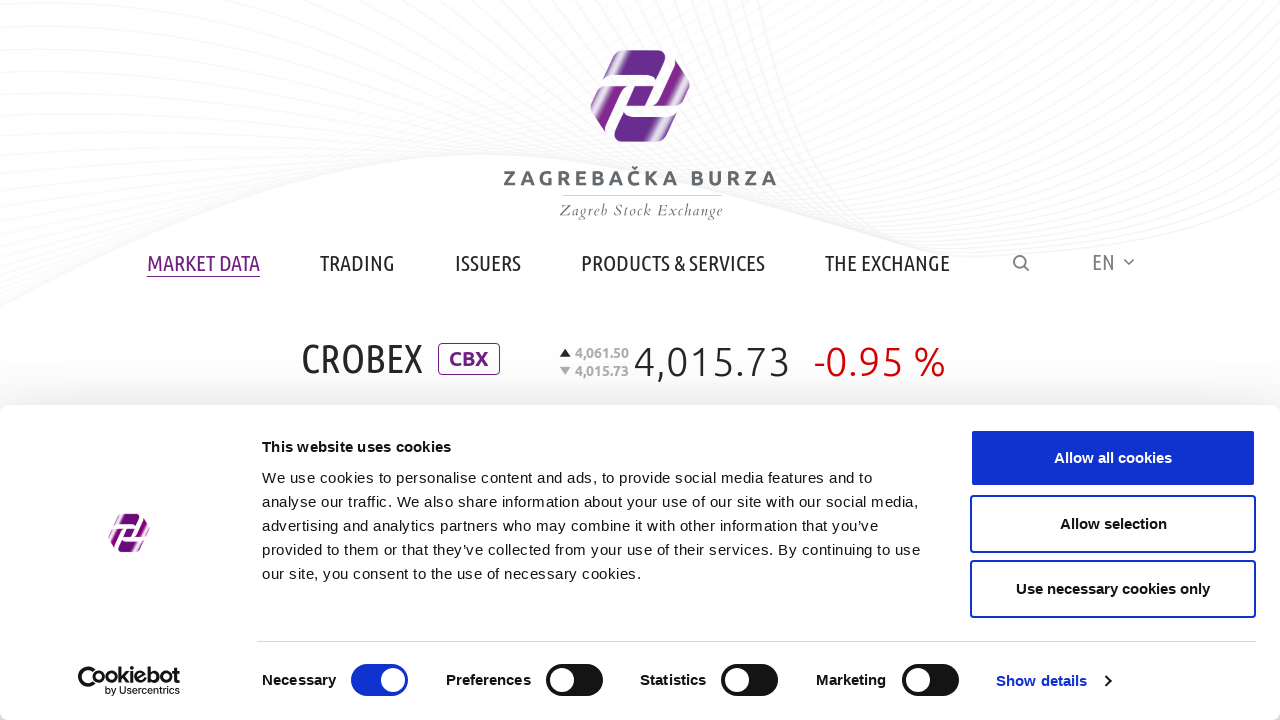

Verified that stock index change element is visible
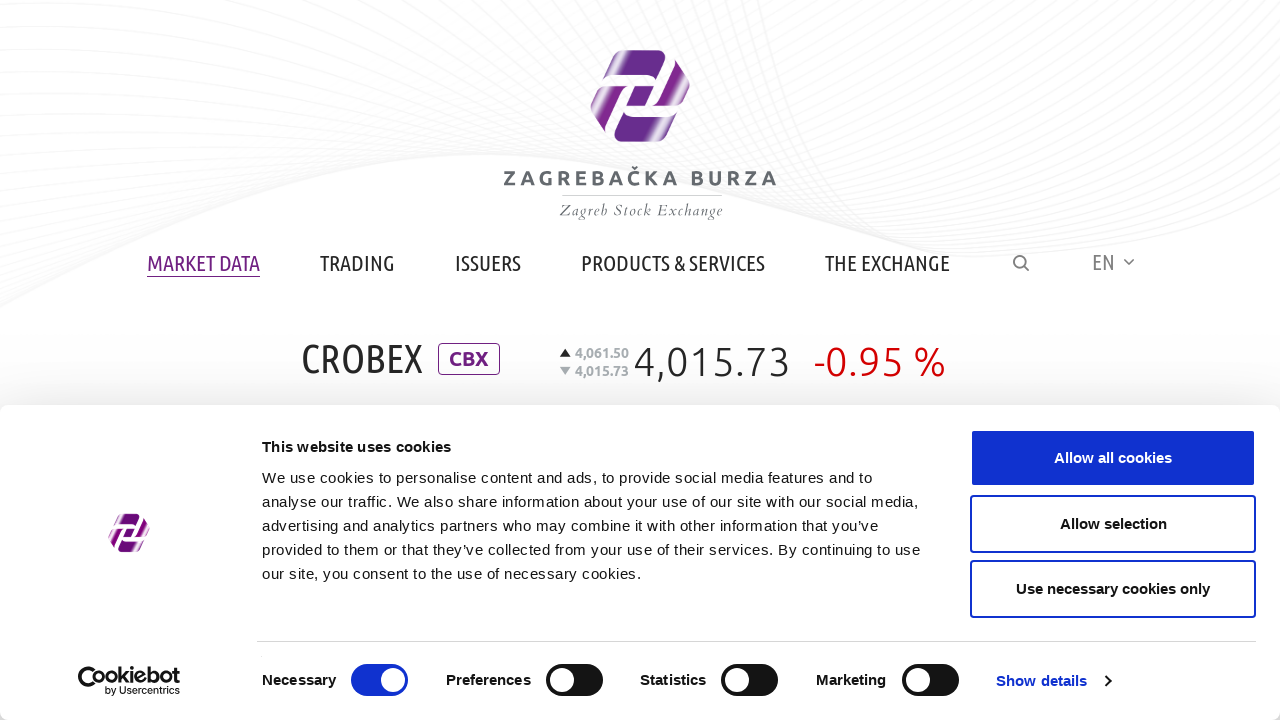

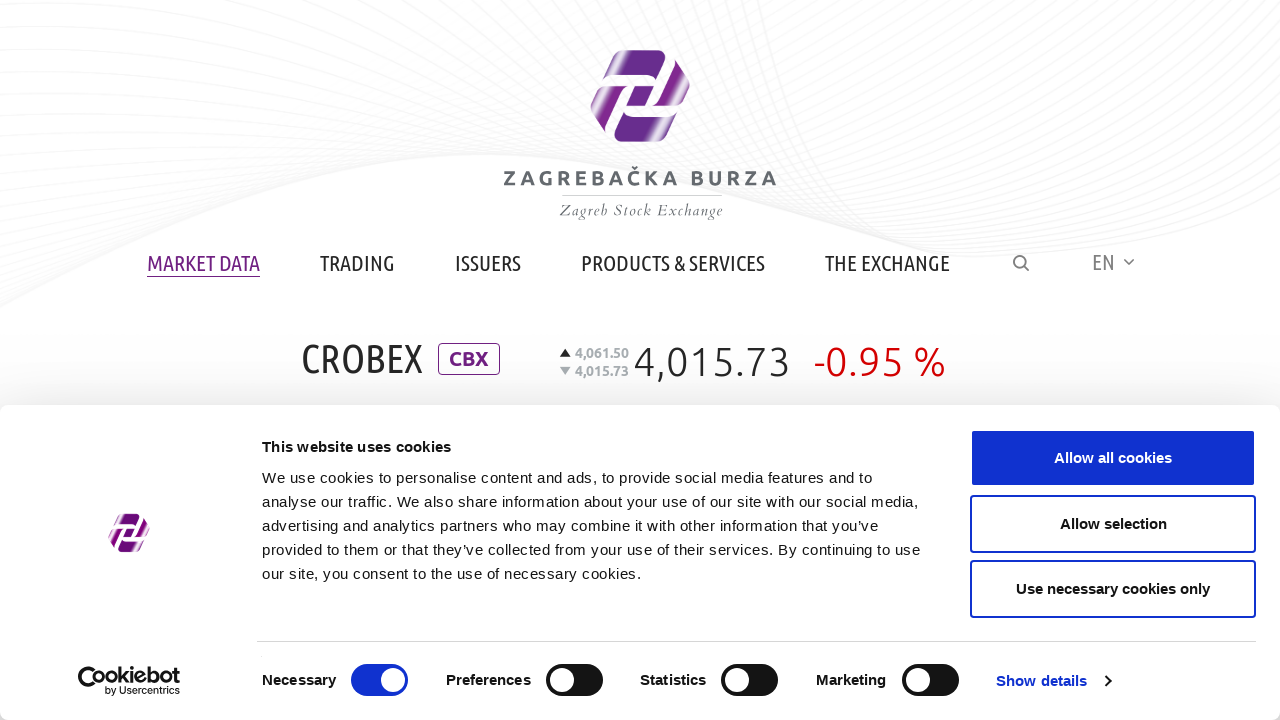